Checks that all payment provider logos in the payment section are visible on the page

Starting URL: https://www.mts.by/

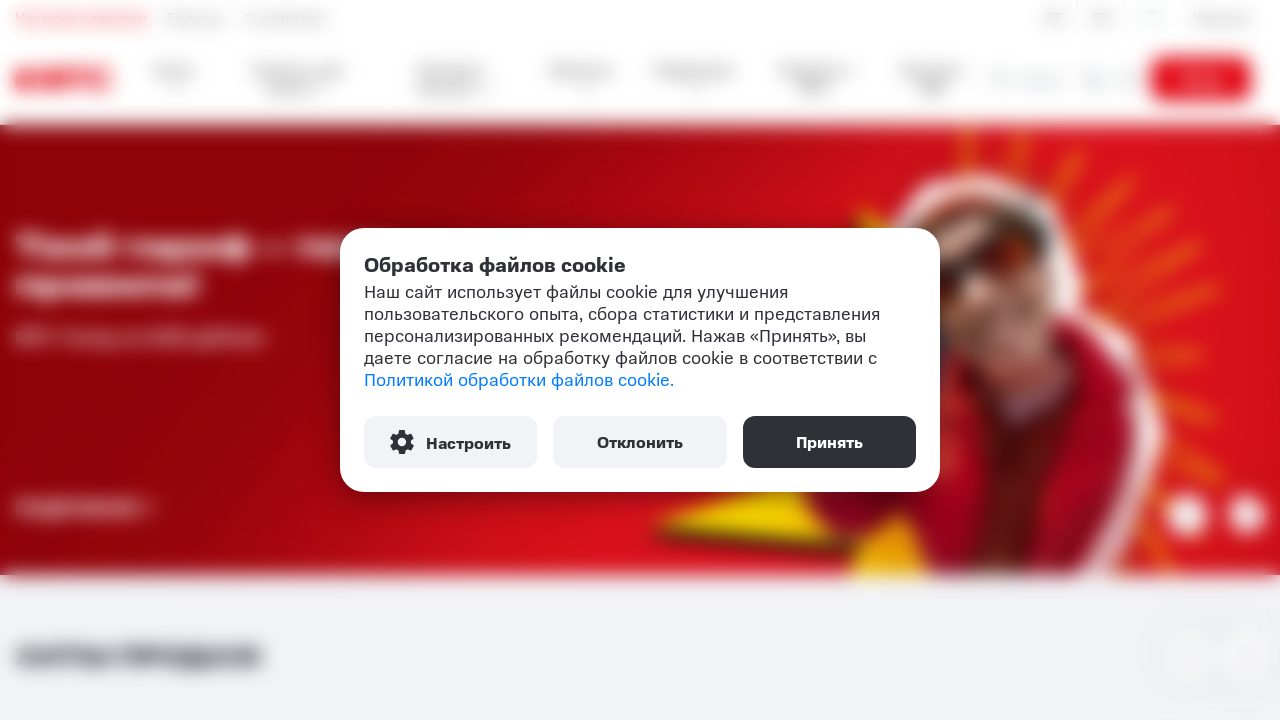

Located payment provider logo images
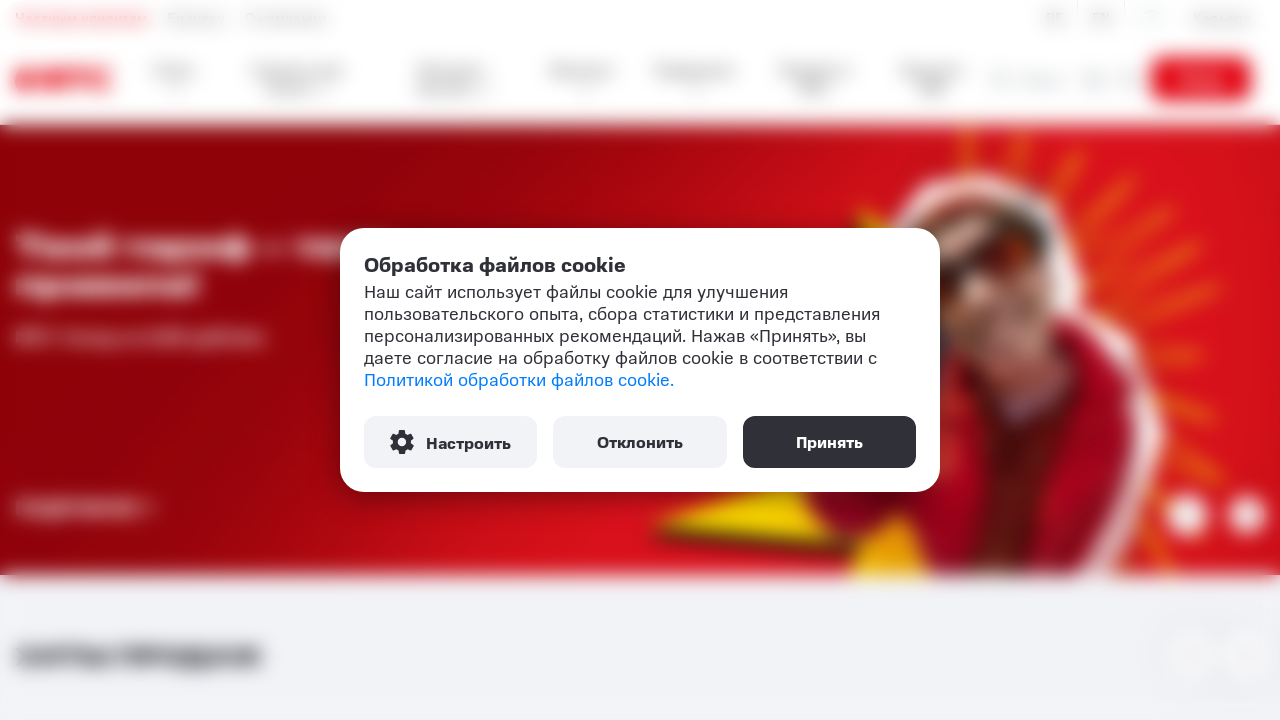

First payment logo became visible
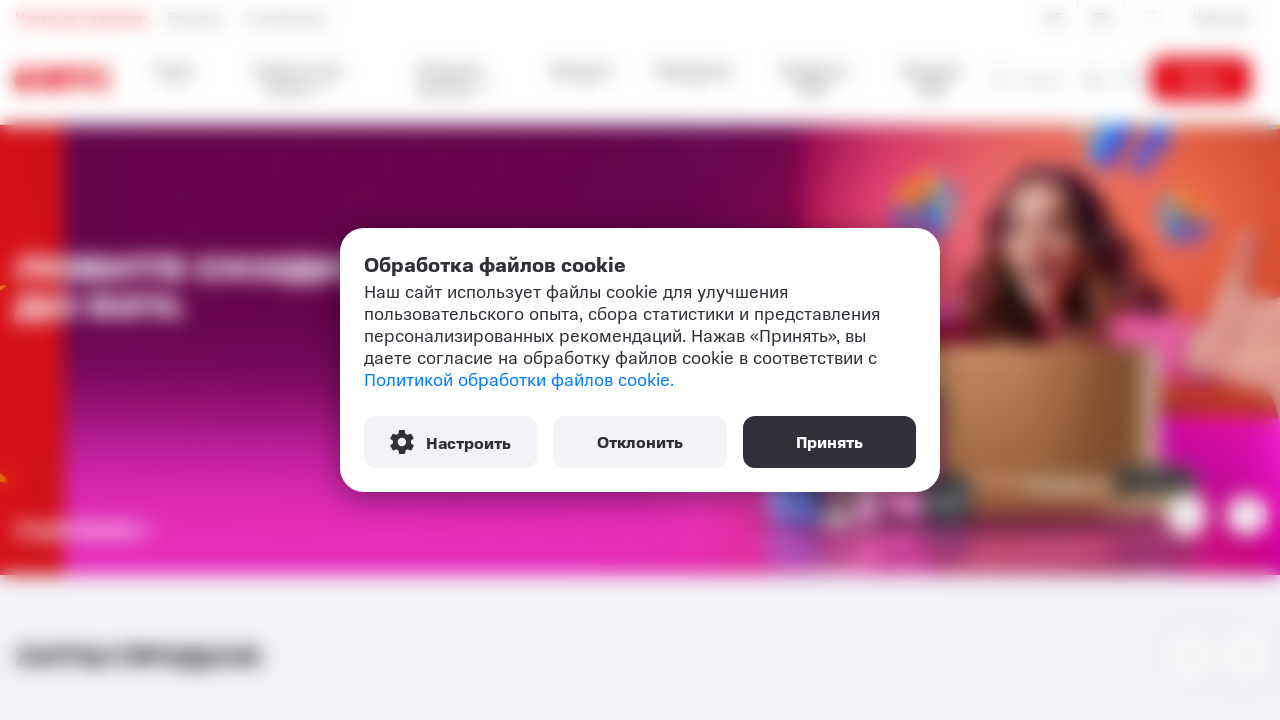

Counted 5 payment provider logos
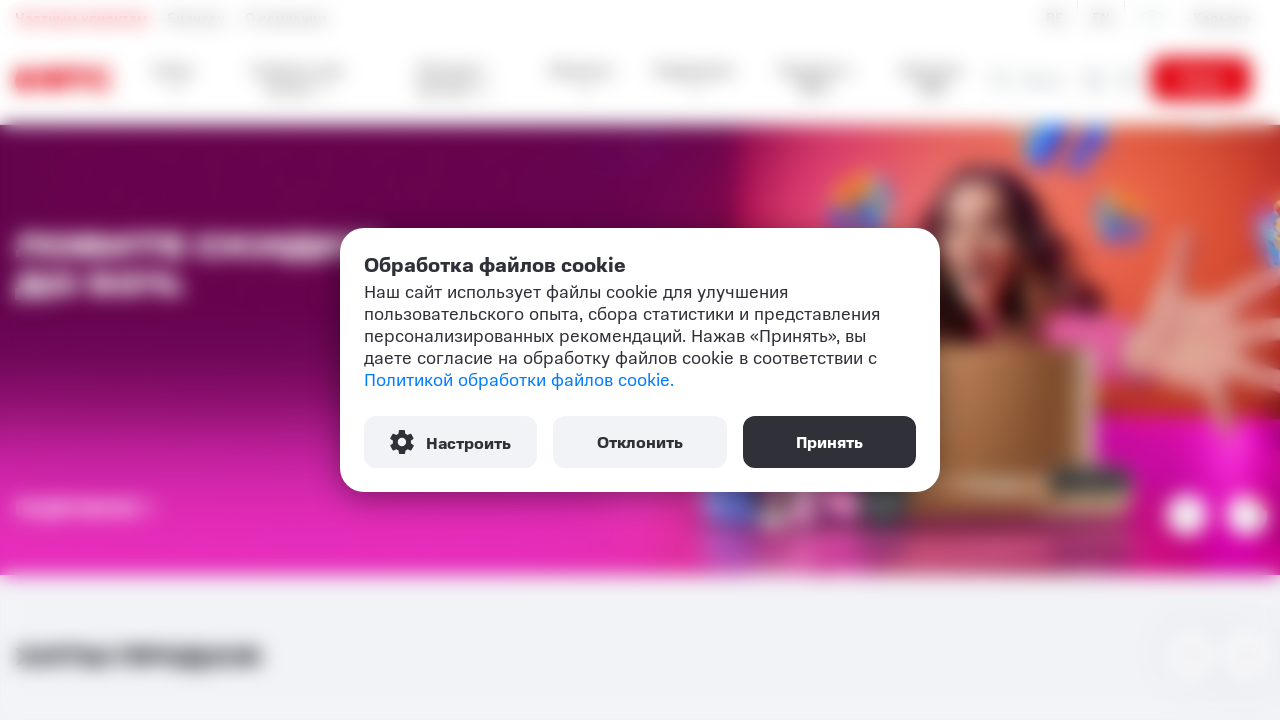

Verified payment logo 0 is visible
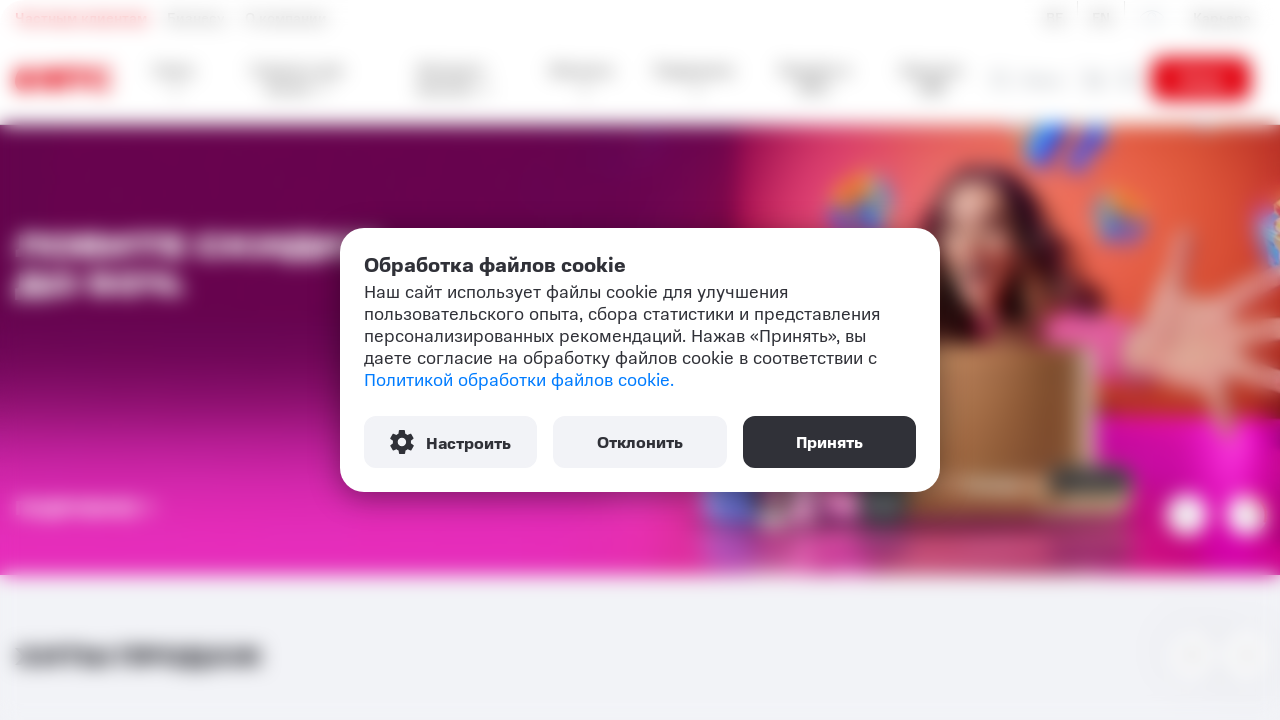

Verified payment logo 1 is visible
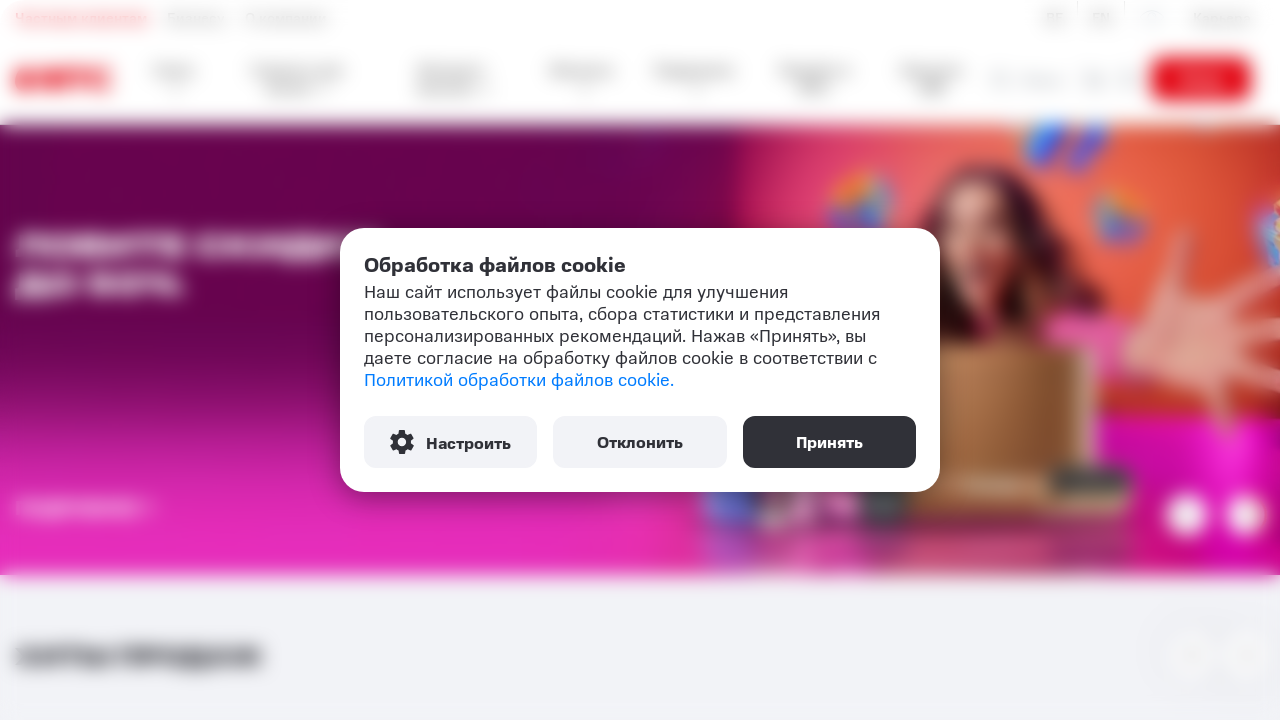

Verified payment logo 2 is visible
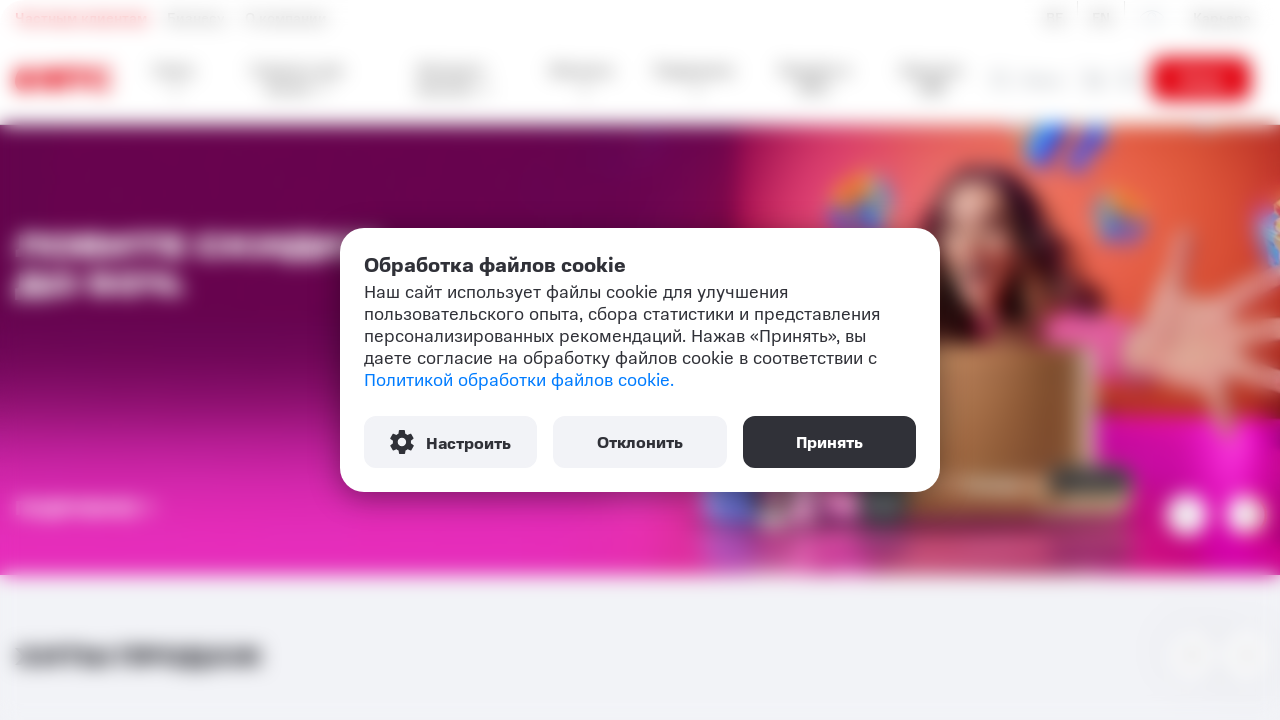

Verified payment logo 3 is visible
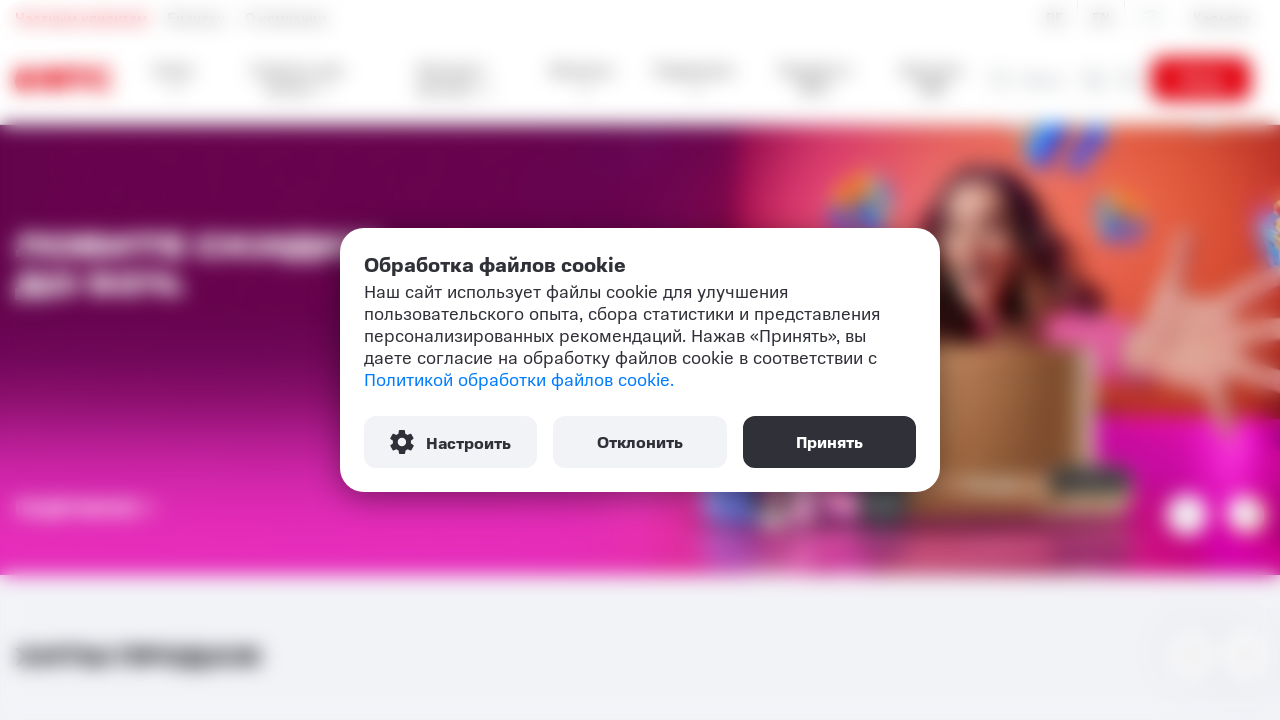

Verified payment logo 4 is visible
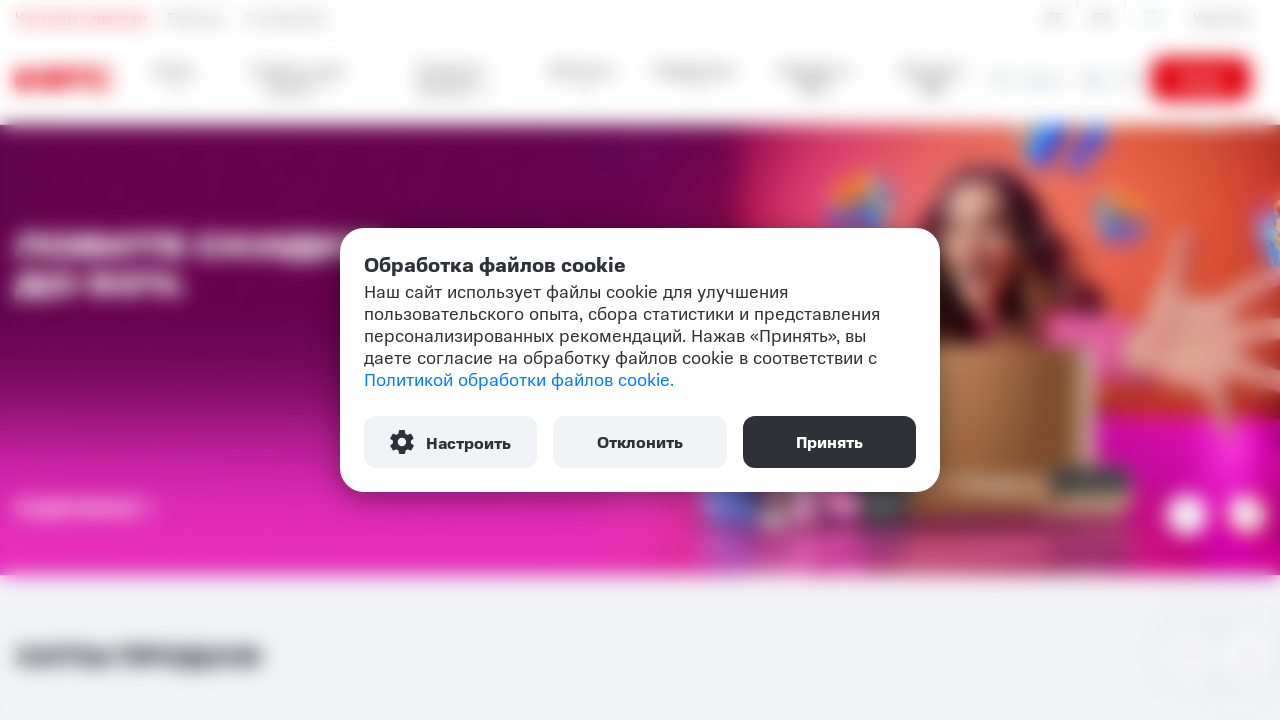

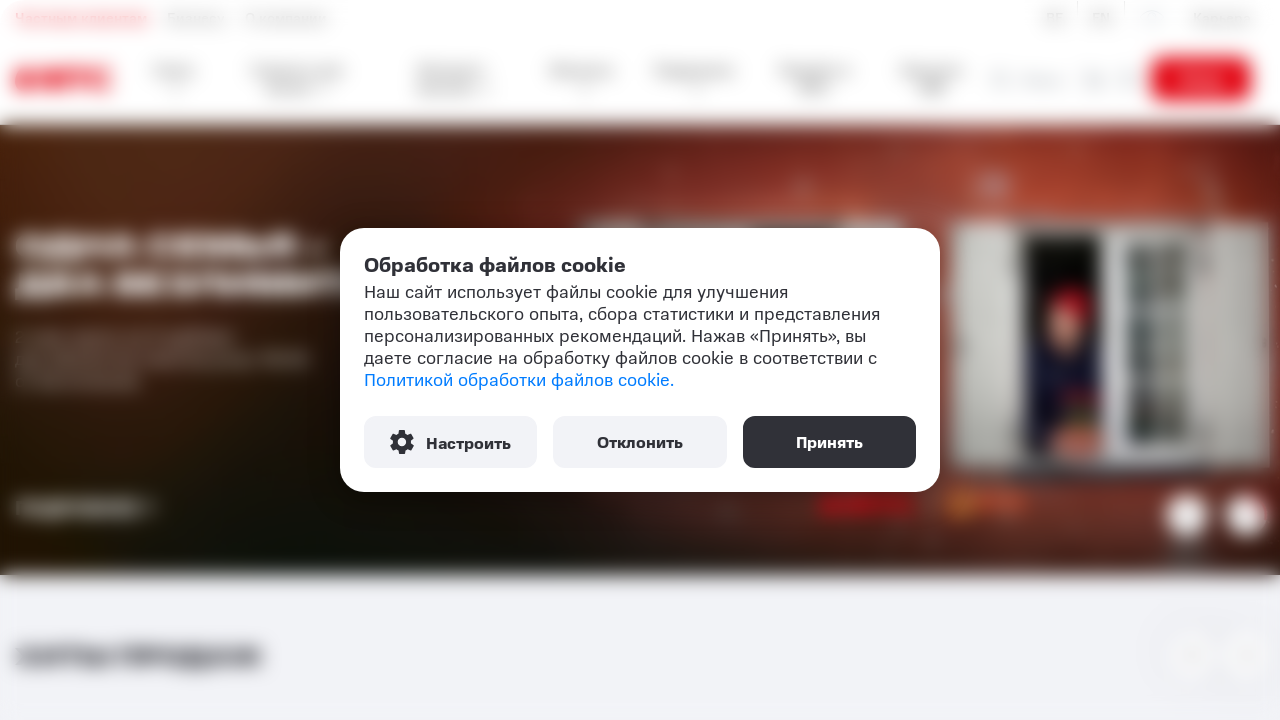